Opens Flipkart homepage and waits for the page to load. This is a minimal smoke test that verifies the page is accessible.

Starting URL: https://www.flipkart.com/

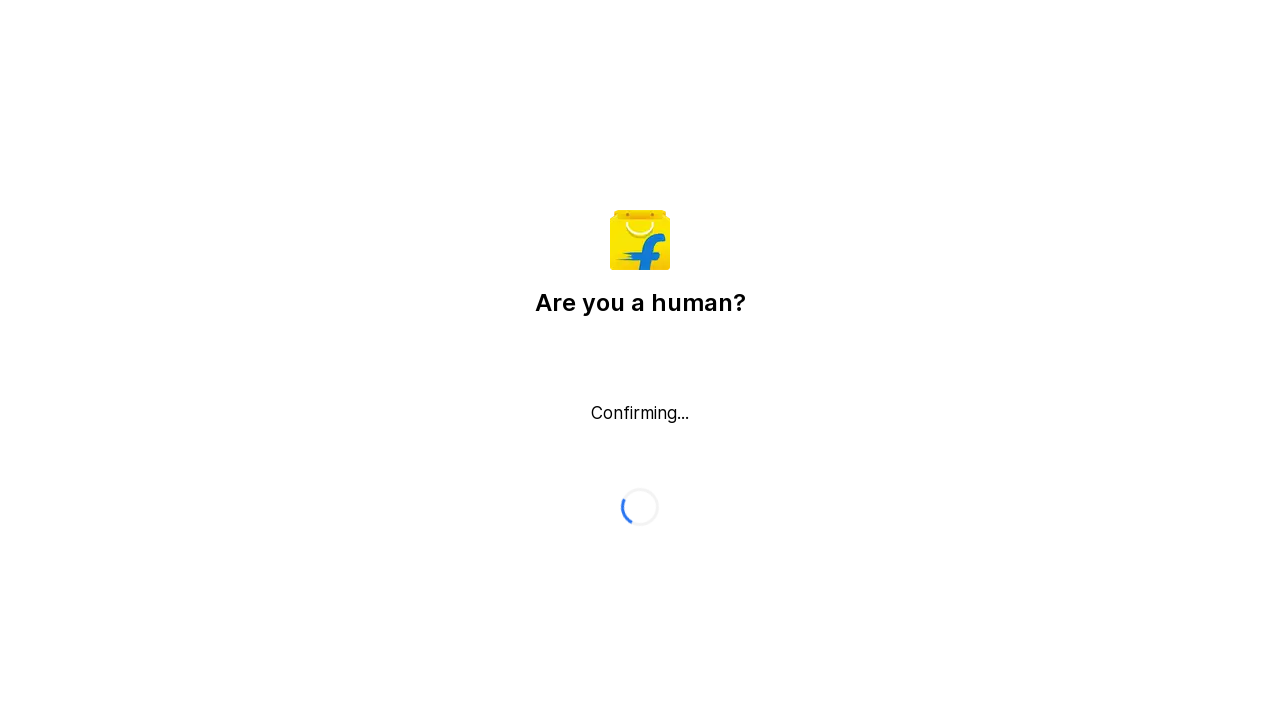

Waited for page DOM to be fully loaded
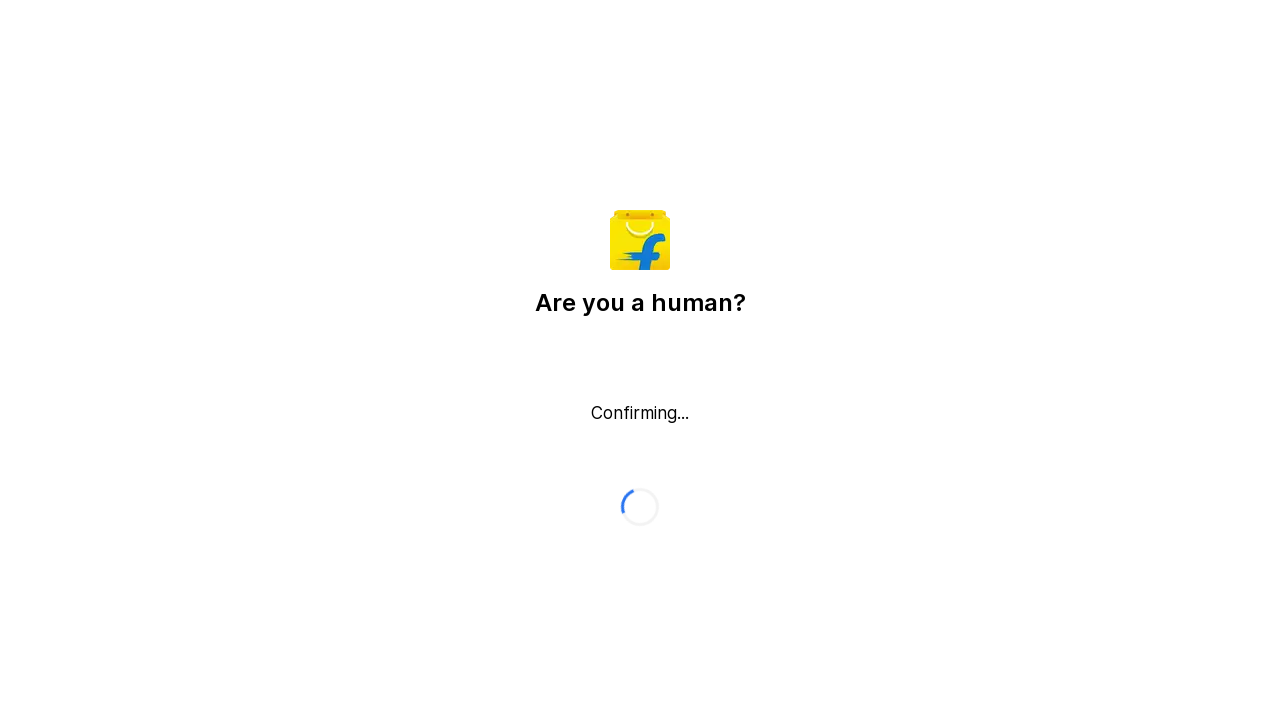

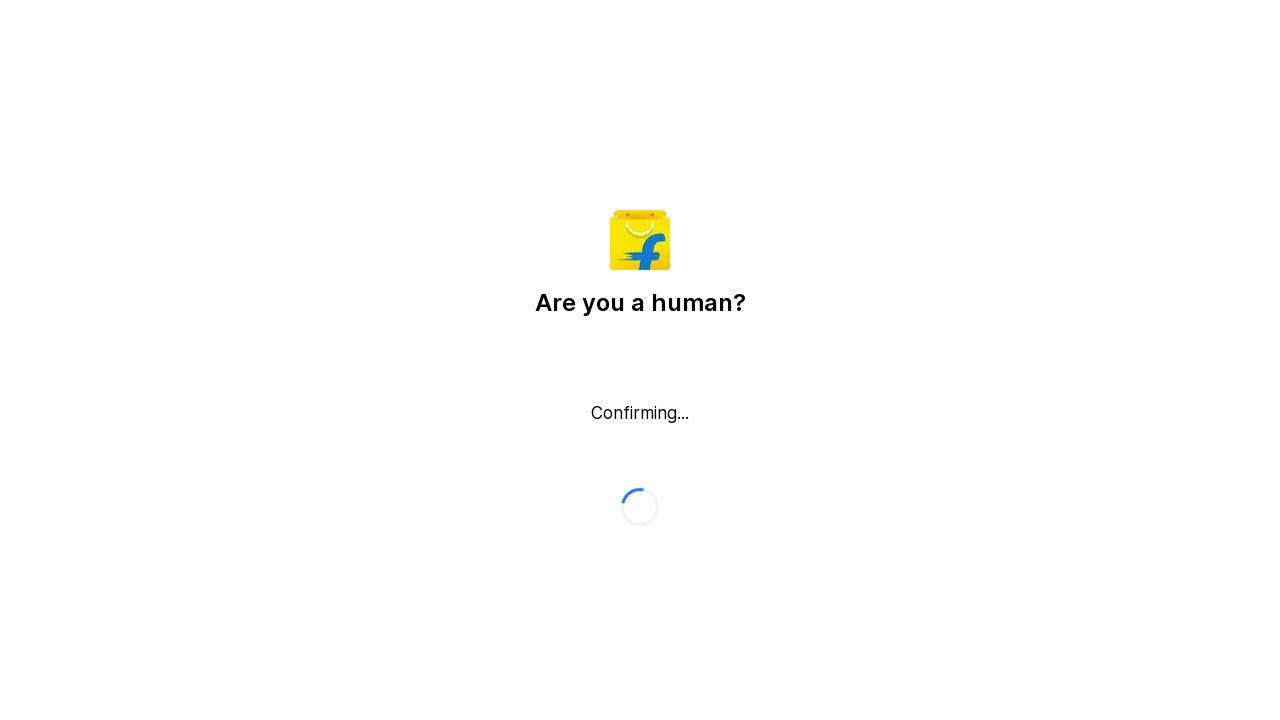